Navigates to the Data Types page from the main page and verifies the page title displays correctly

Starting URL: https://bonigarcia.dev/selenium-webdriver-java/

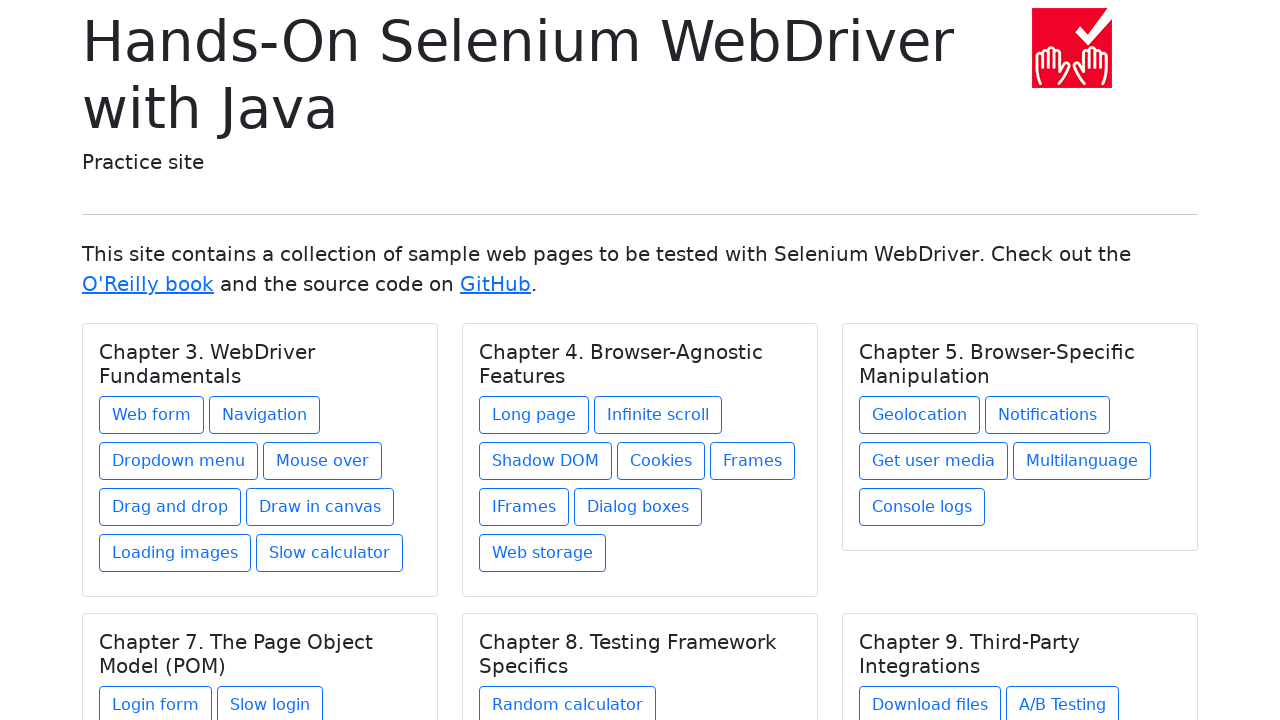

Clicked on the Data Types link under Chapter 9 at (915, 612) on xpath=//h5[text()='Chapter 9. Third-Party Integrations']/../a[@href='data-types.
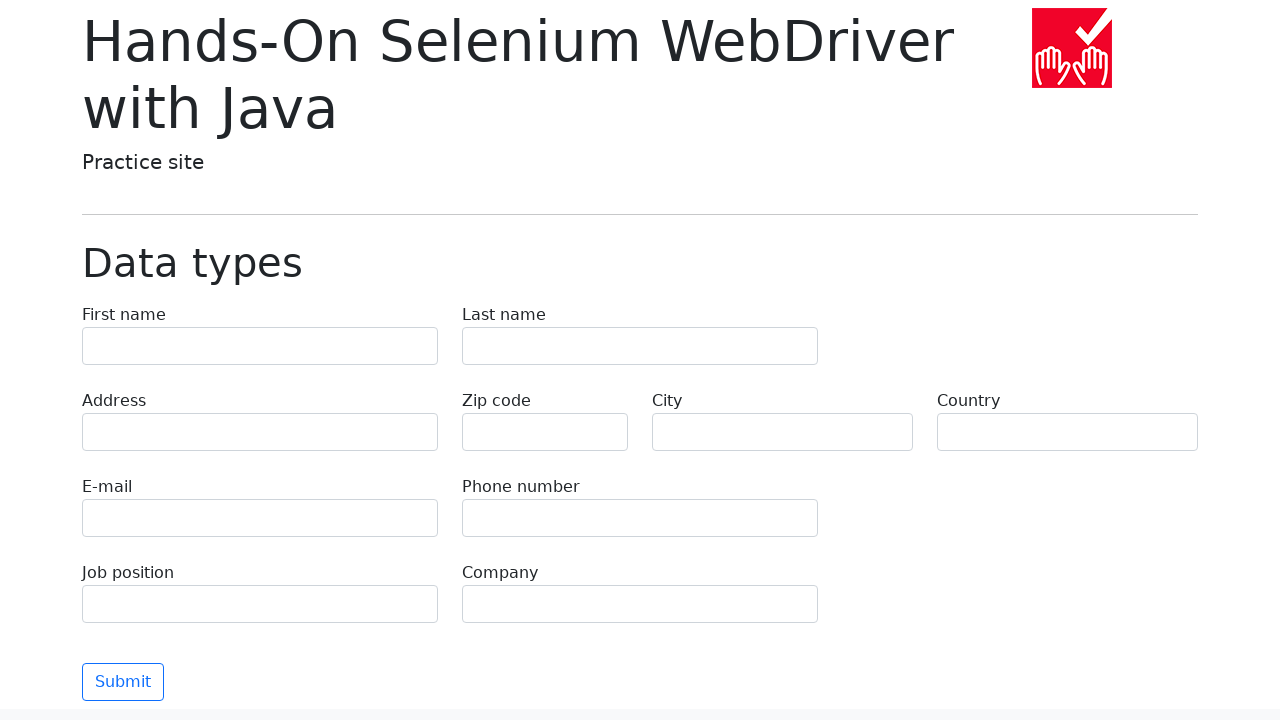

Data Types page loaded and title element appeared
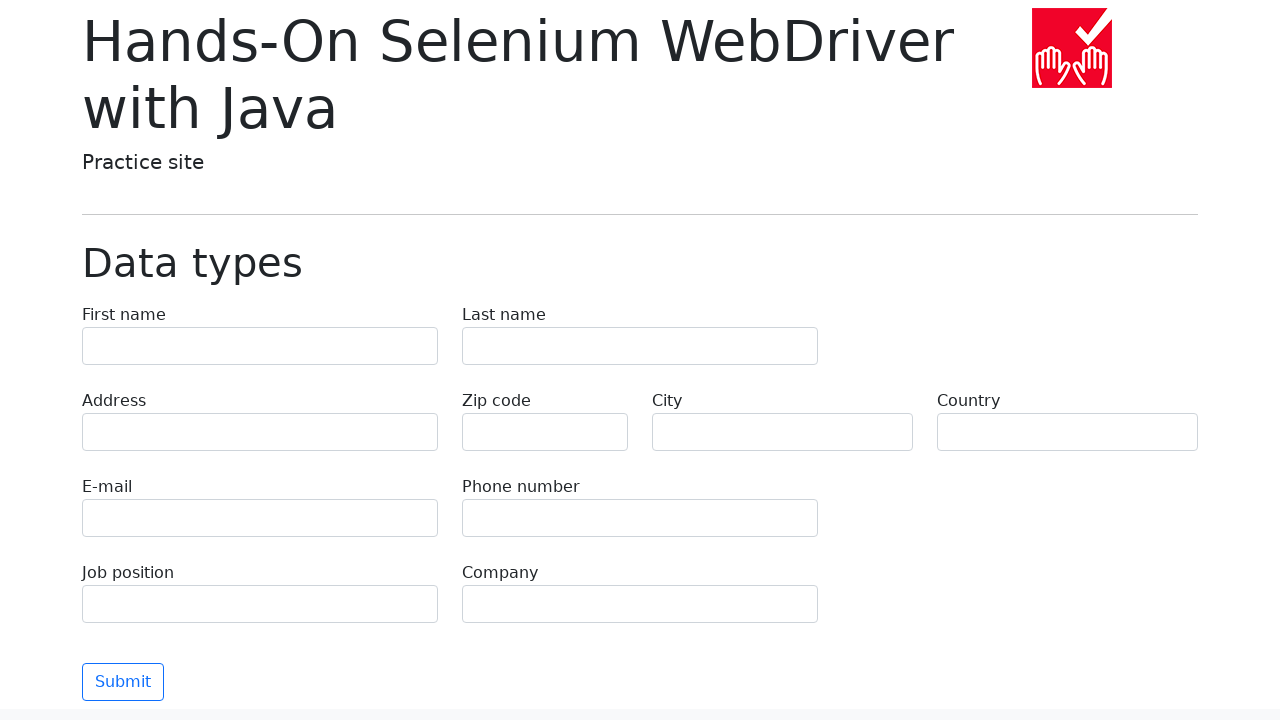

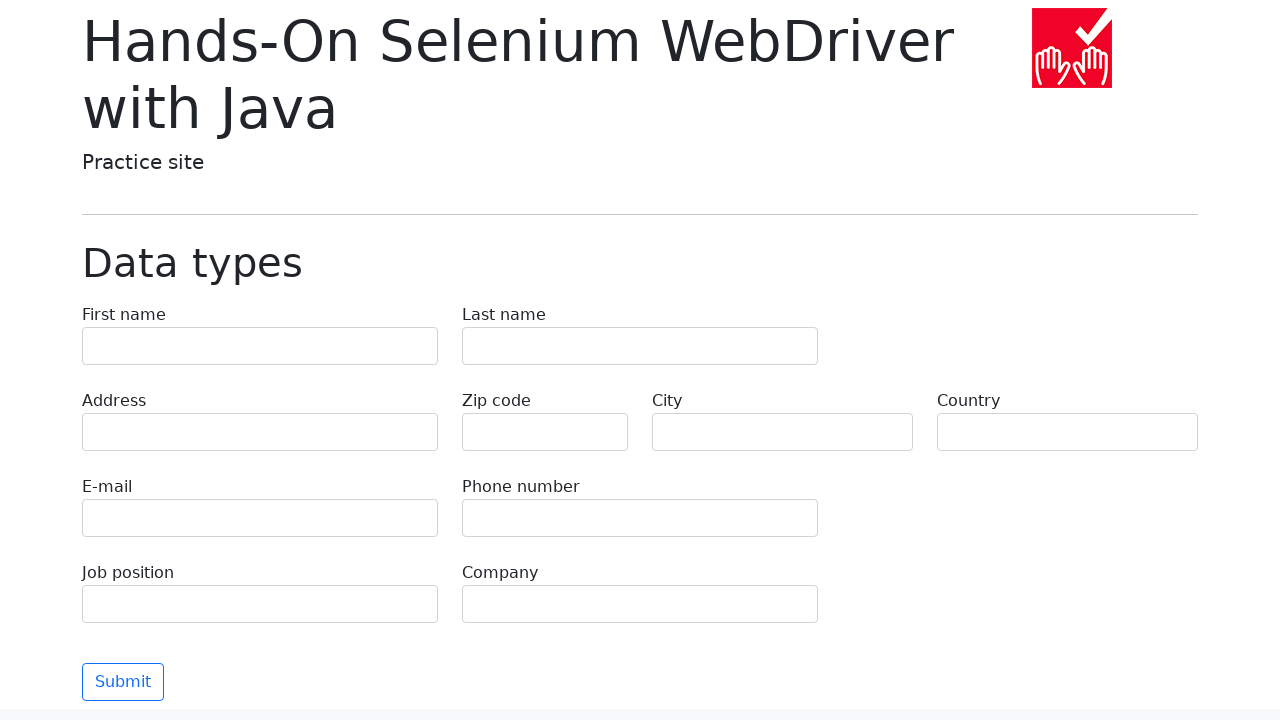